Tests checkbox interactions by checking both checkboxes on the page if they are not already selected

Starting URL: https://the-internet.herokuapp.com/checkboxes

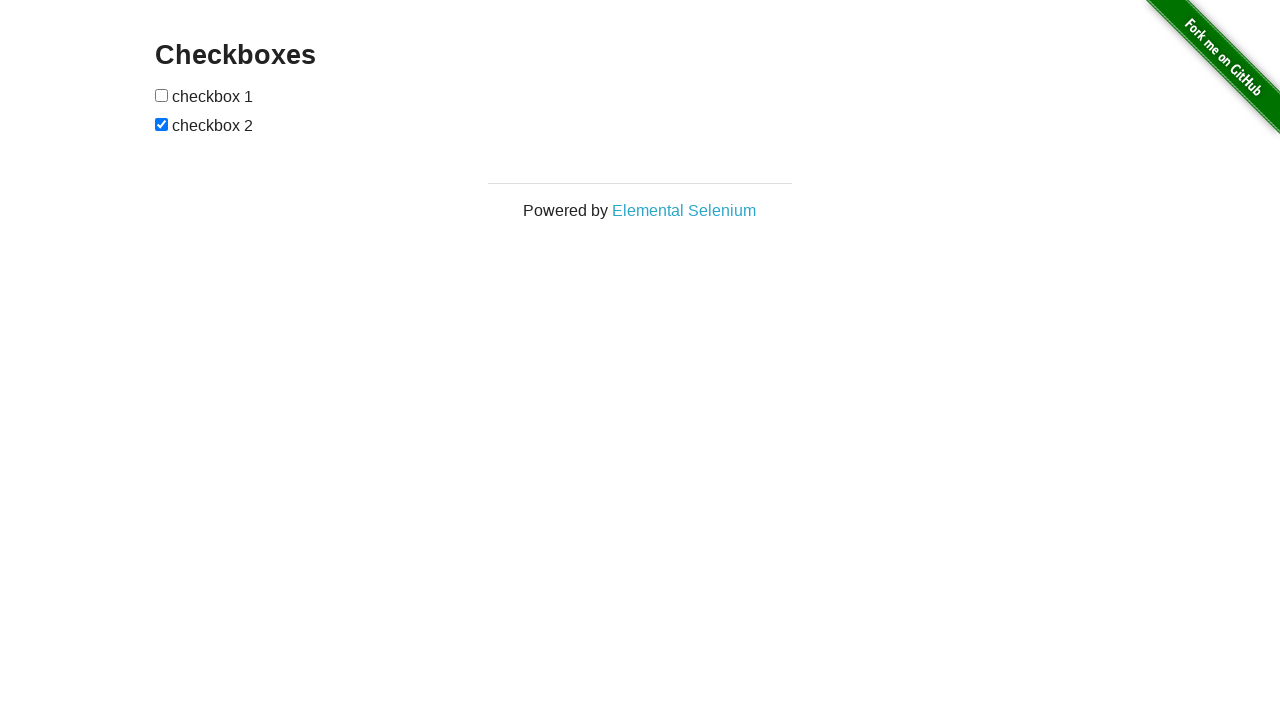

Navigated to checkboxes page
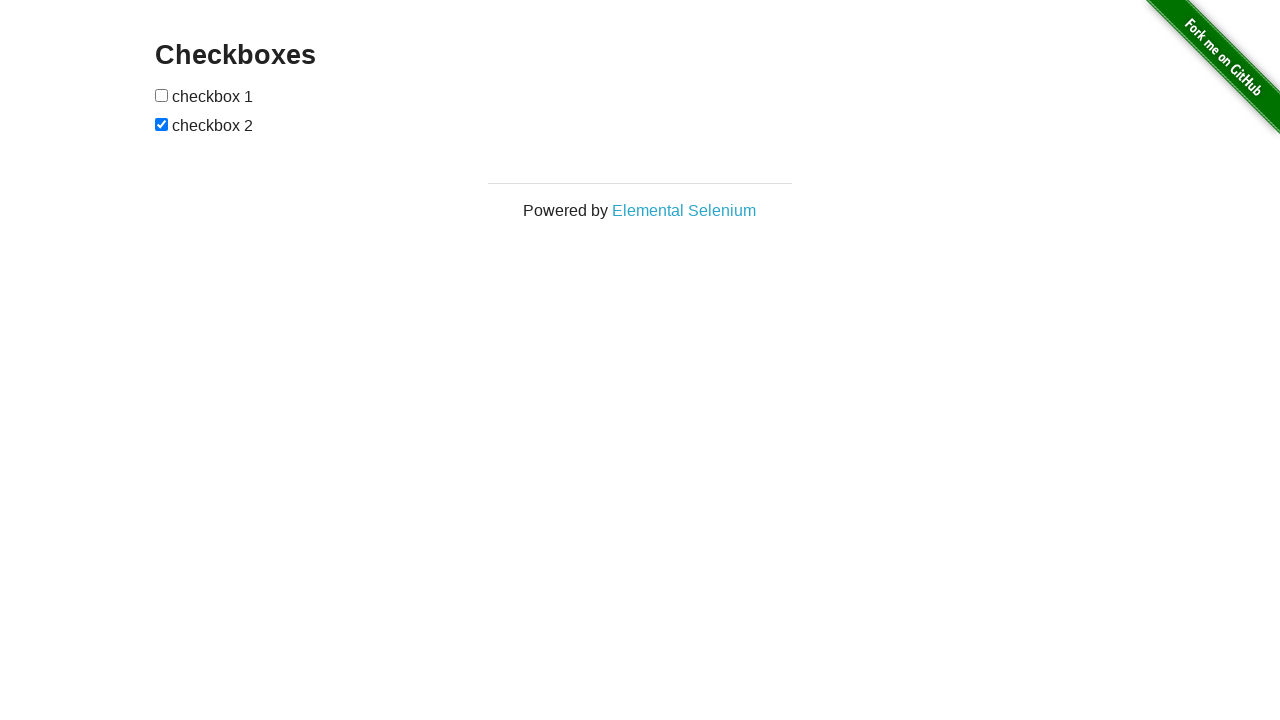

Located first checkbox
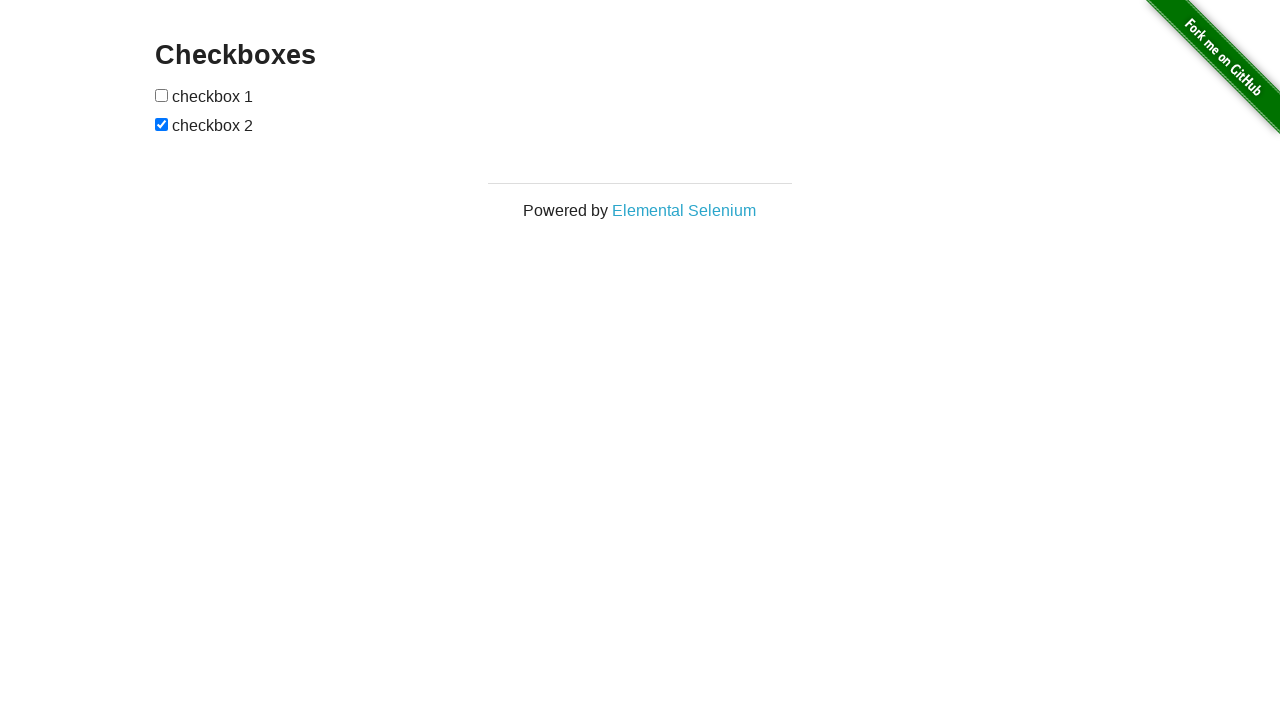

Located second checkbox
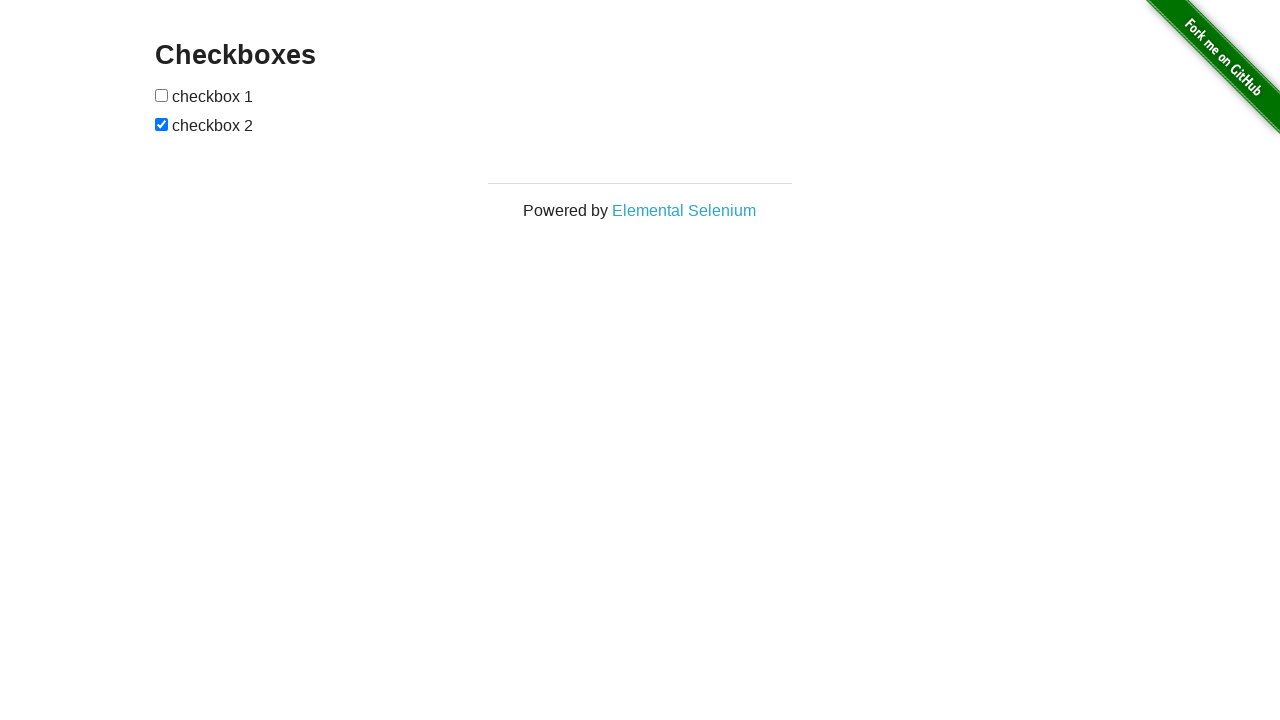

Checked first checkbox status
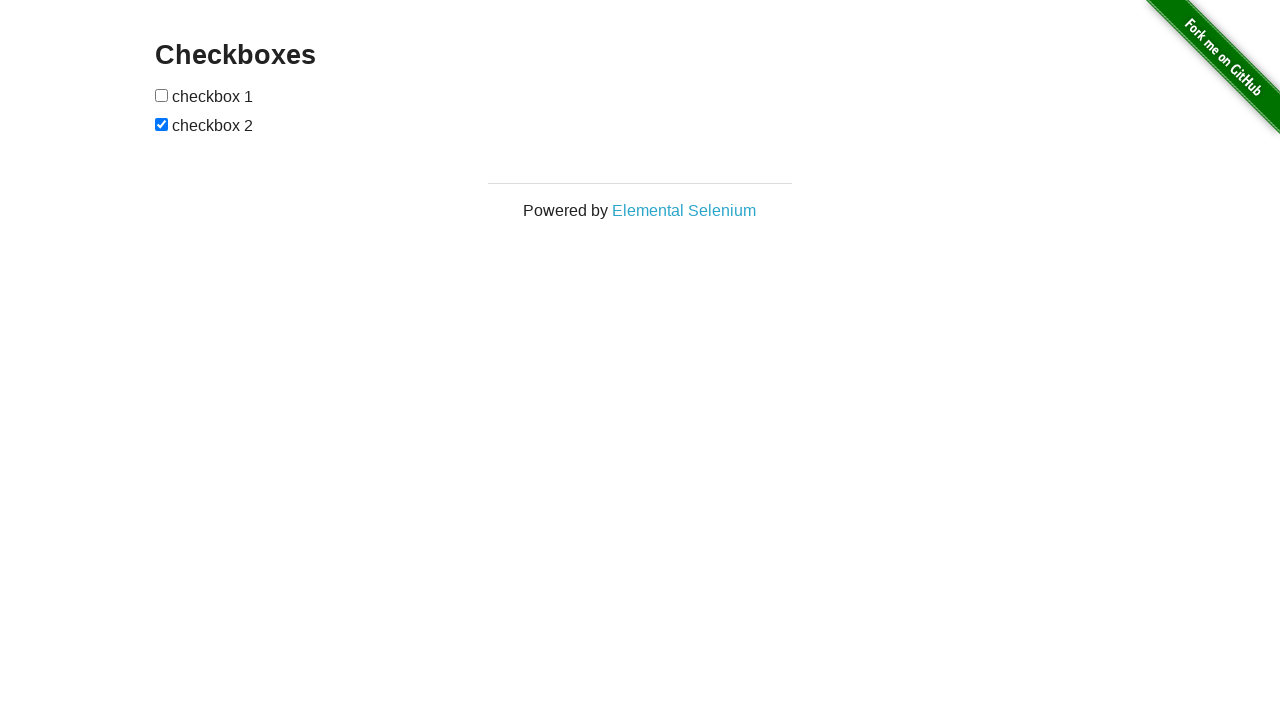

Clicked first checkbox to check it at (162, 95) on xpath=//input[@type='checkbox'][1]
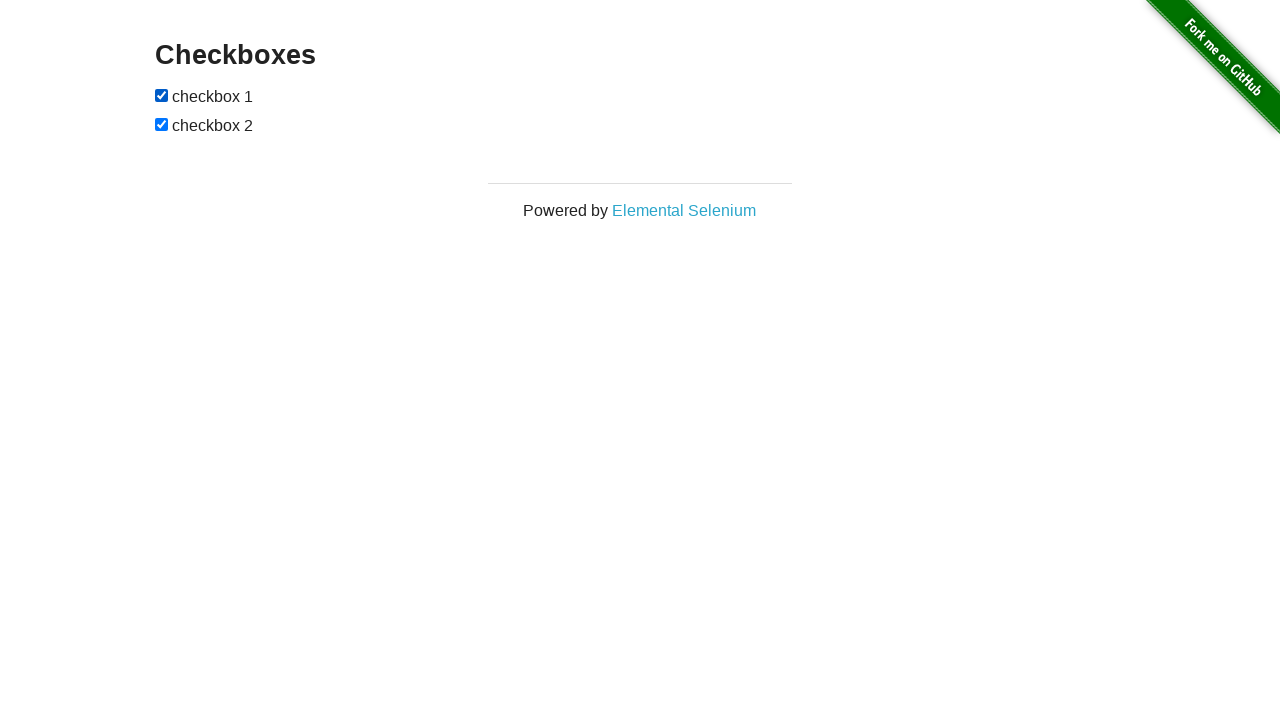

Second checkbox was already checked
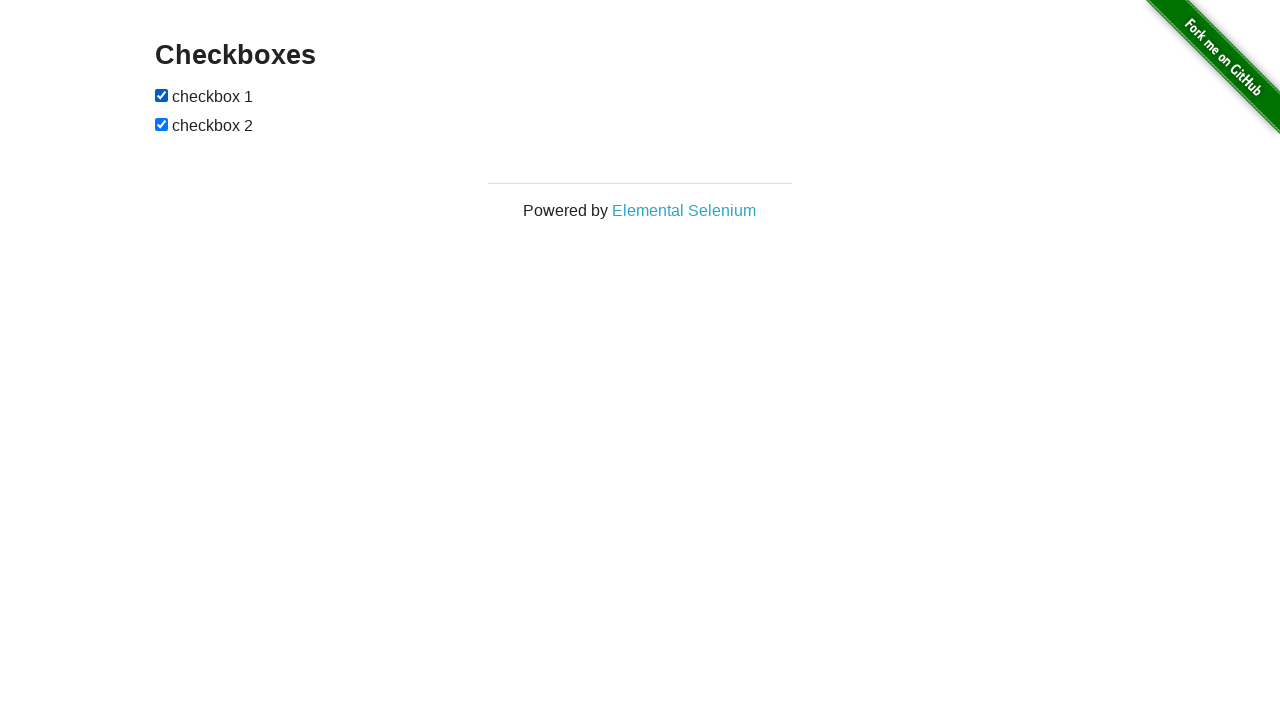

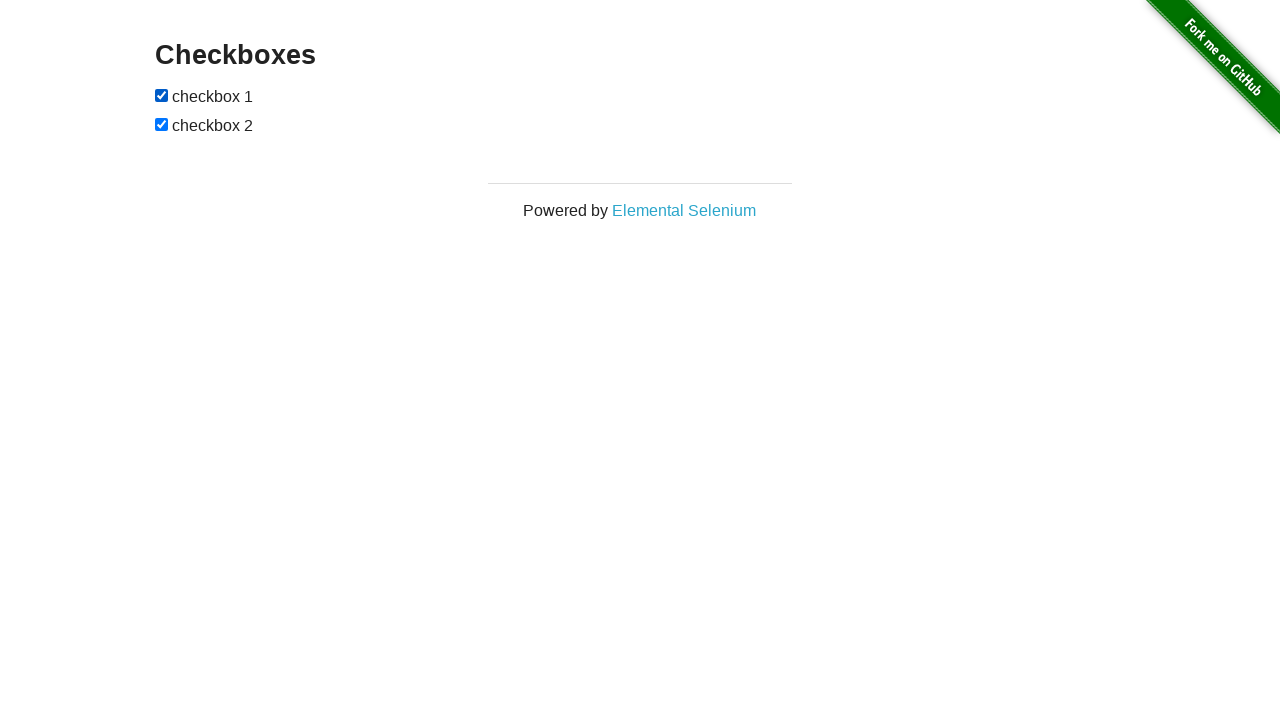